Tests window switching functionality by clicking a link that opens a new window and verifying the title changes

Starting URL: https://practice.cydeo.com/windows

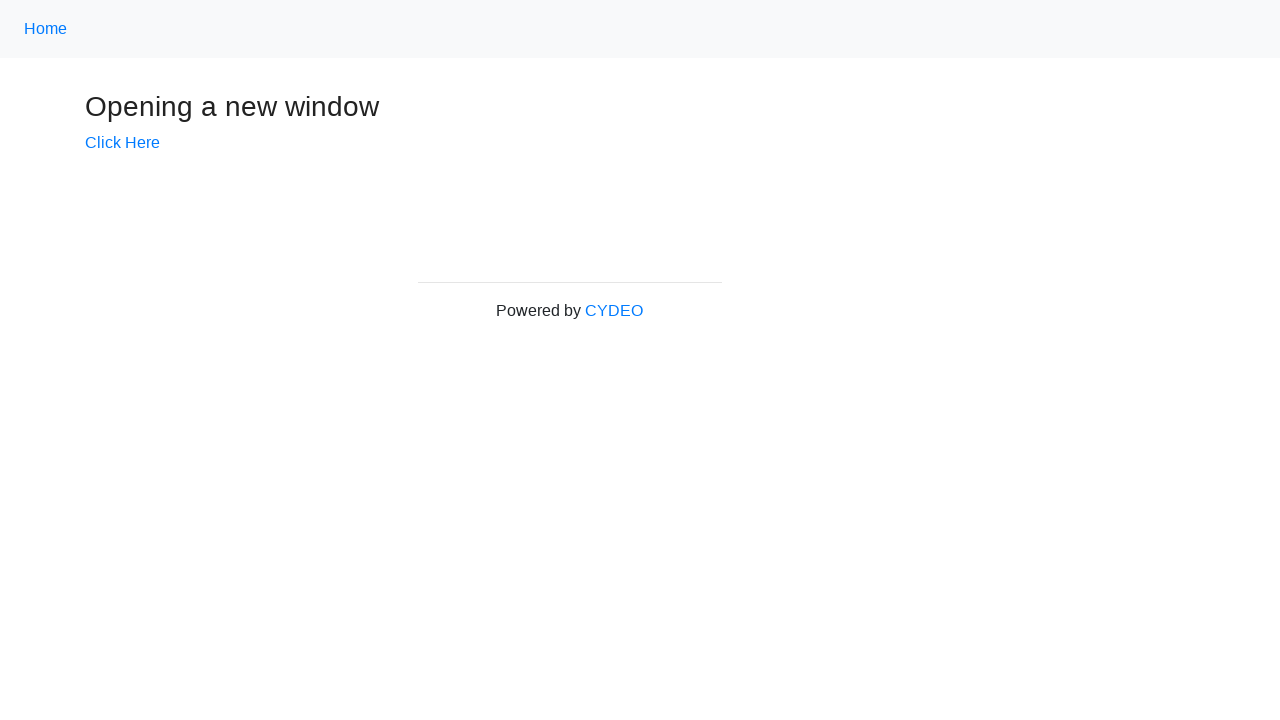

Verified initial page title is 'Windows'
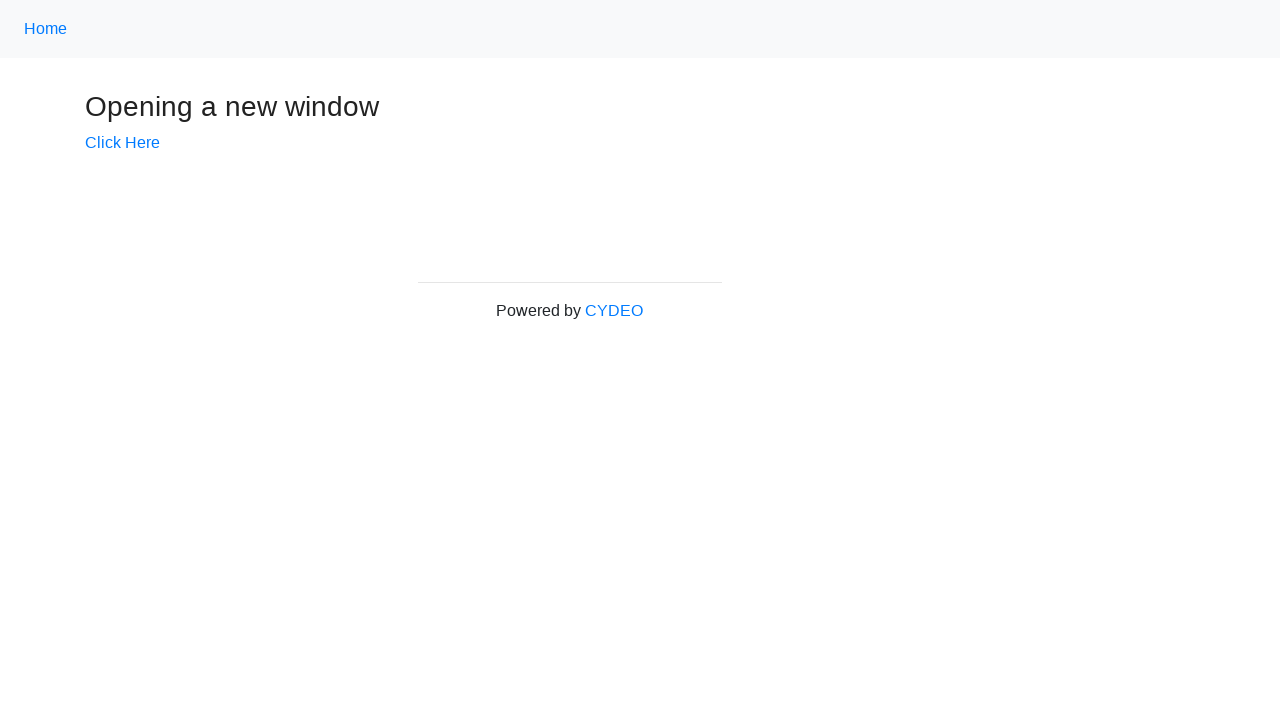

Clicked 'Click Here' link to open new window at (122, 143) on text=Click Here
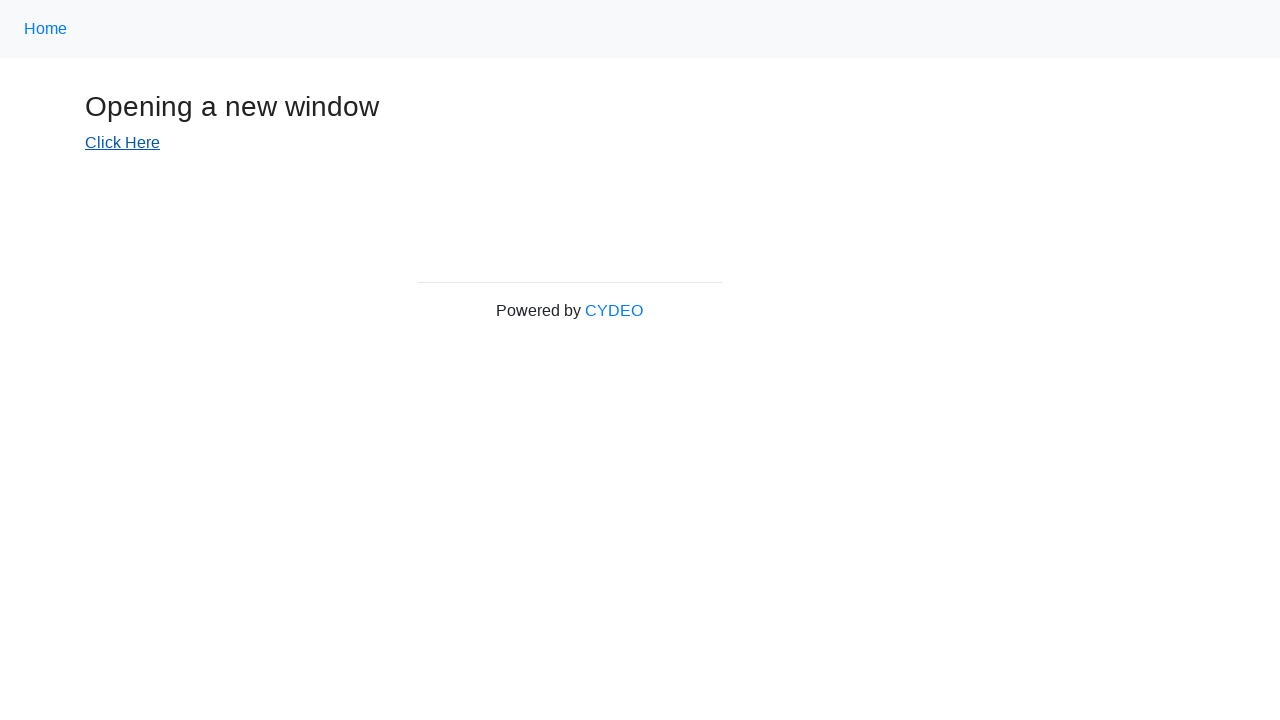

New window loaded
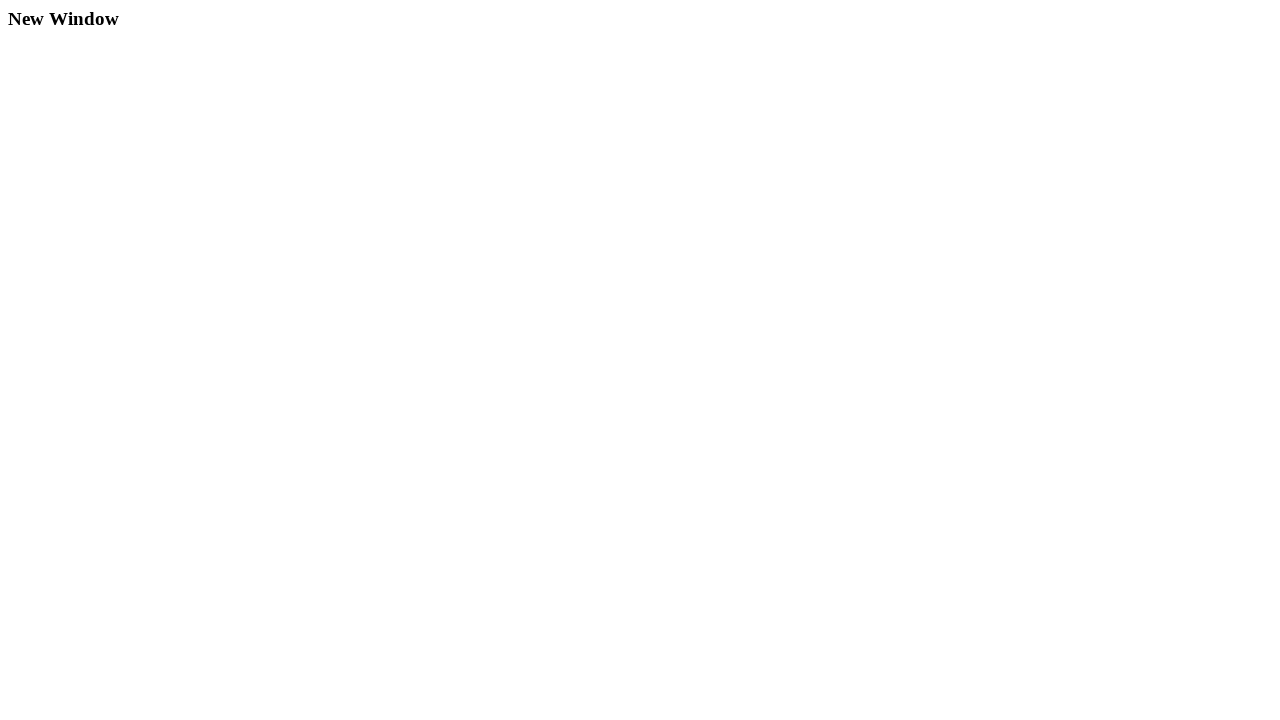

Verified new window title is 'New Window'
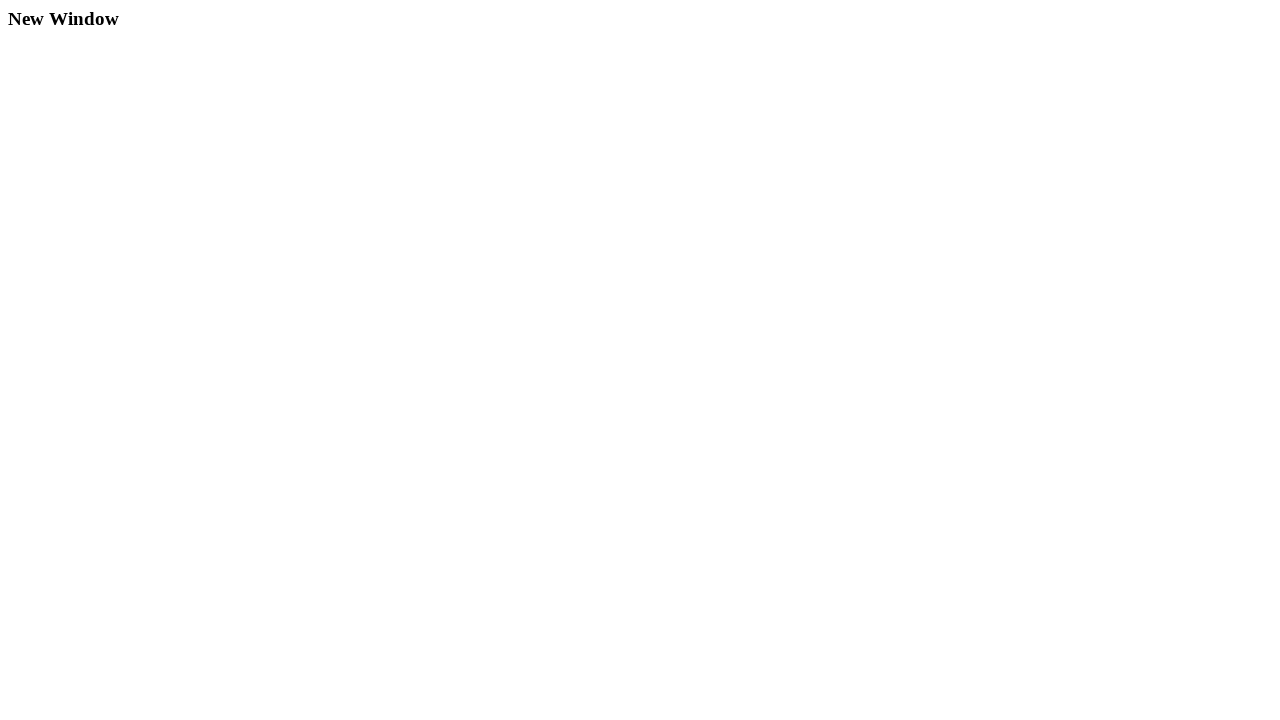

Closed the new window
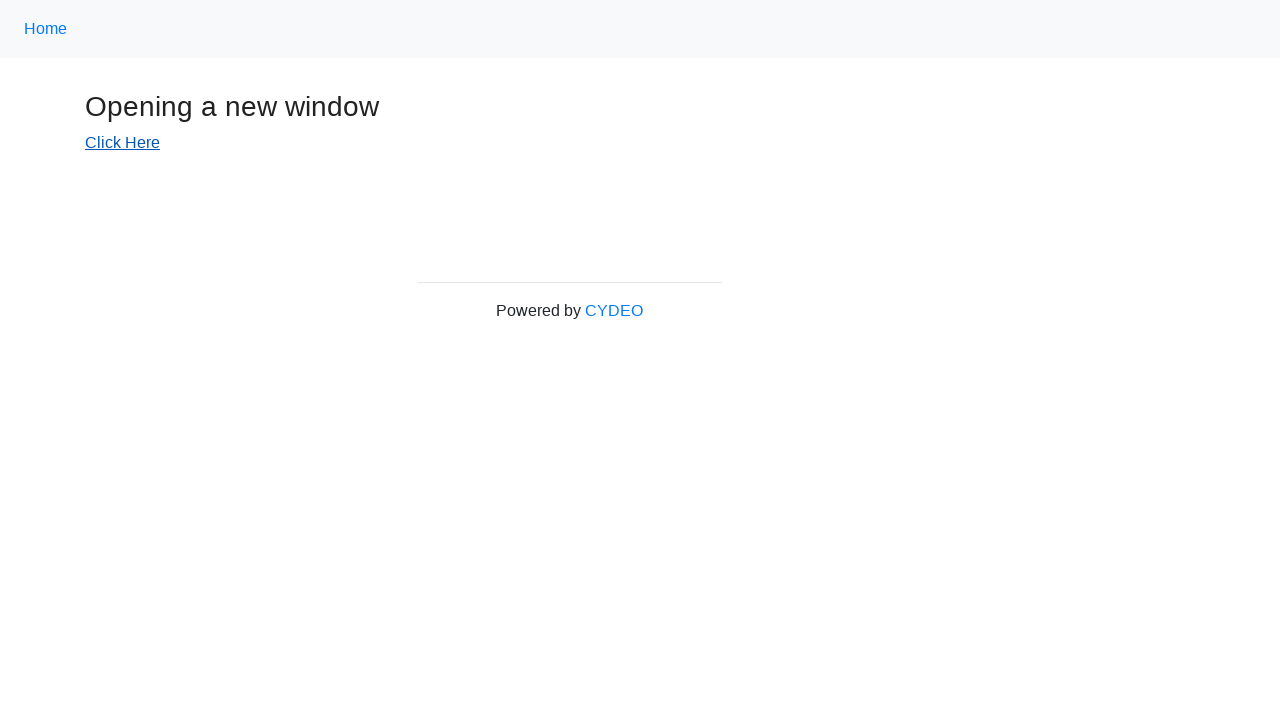

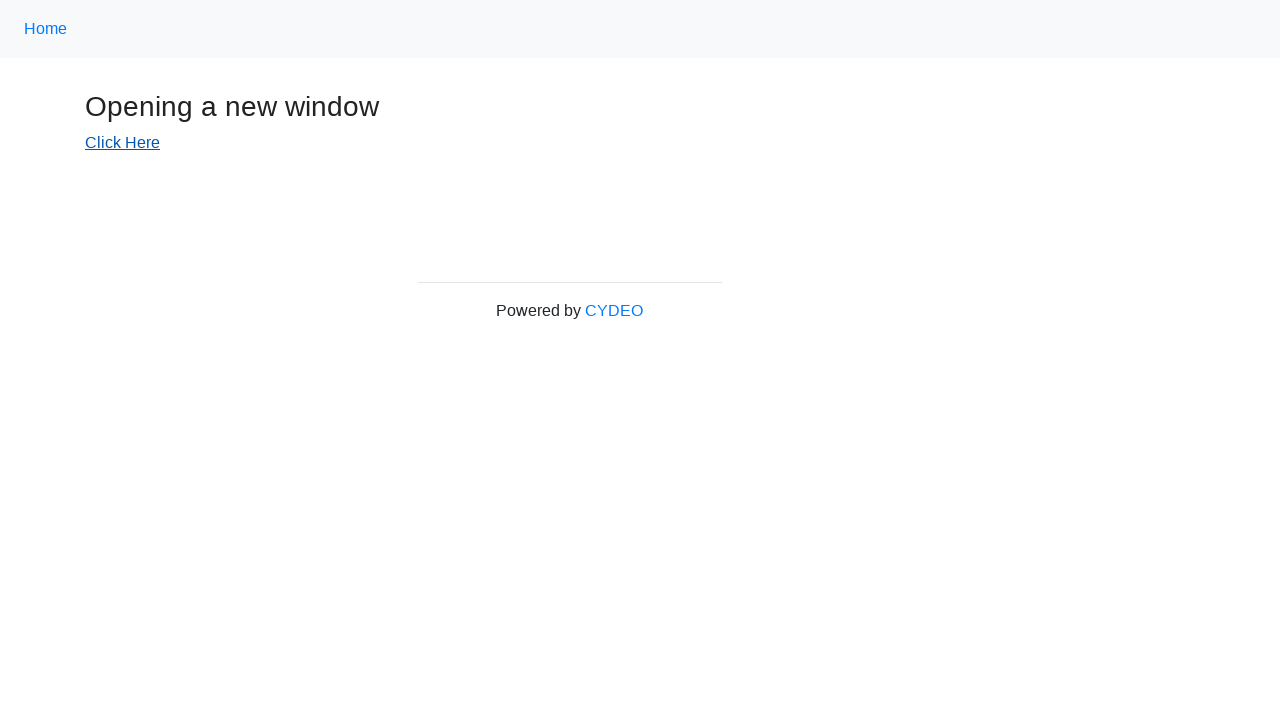